Tests that when the "start with Lorem ipsum" checkbox is unchecked, the first paragraph does not start with "Lorem ipsum dolor sit amet".

Starting URL: https://lipsum.com/

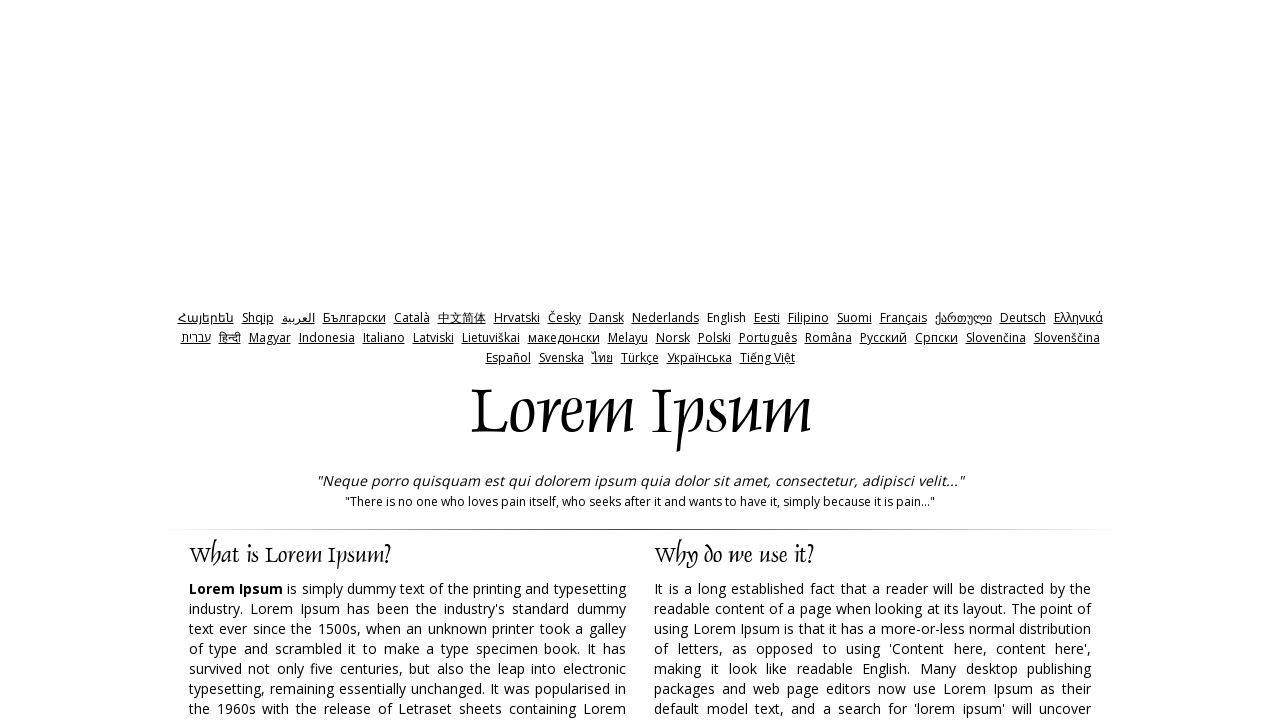

Unchecked the 'start with Lorem ipsum' checkbox at (859, 361) on xpath=//div[@id='Panes']//input[@id='start']
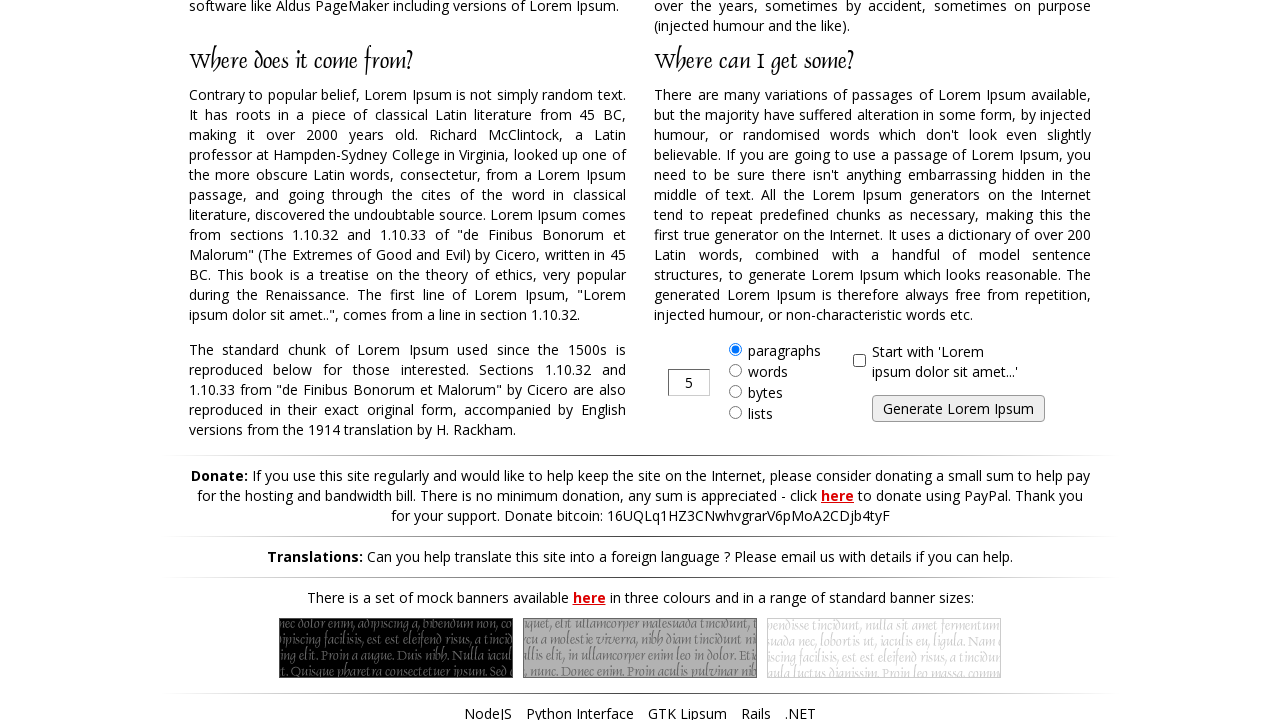

Clicked the generate button to produce Lorem ipsum text at (958, 409) on xpath=//div[@id='Panes']//input[@id='generate']
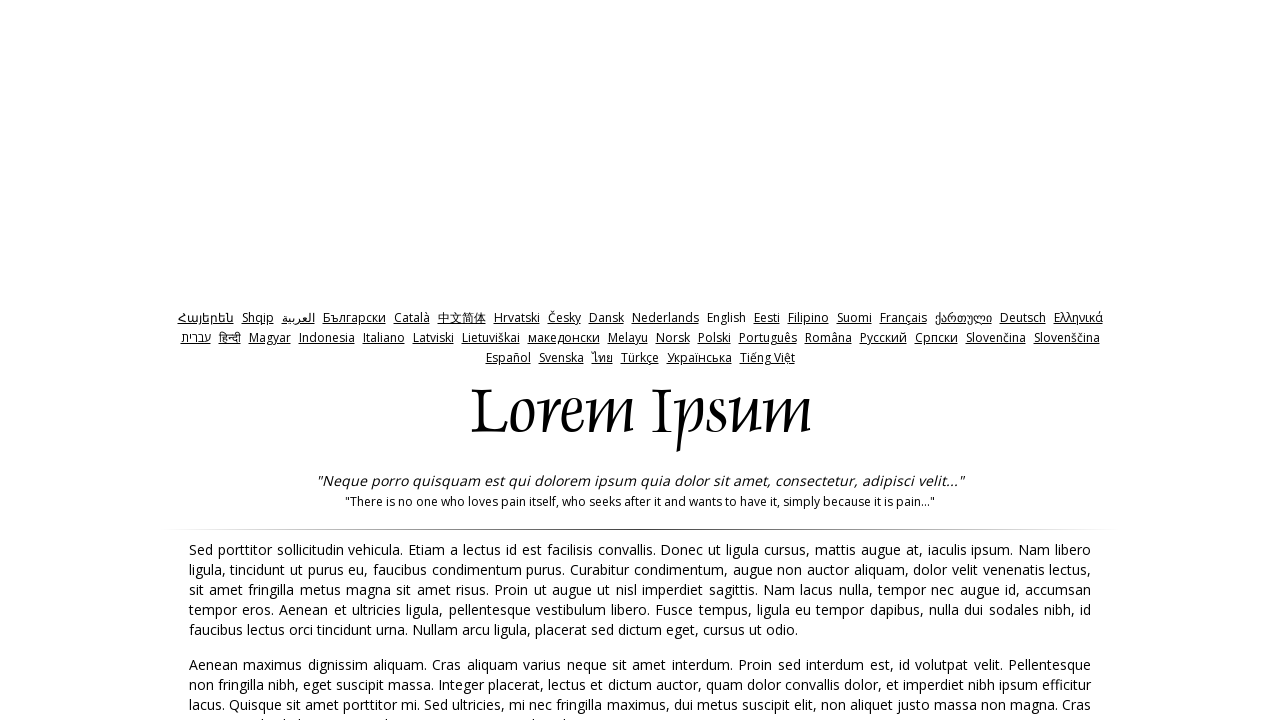

First paragraph of generated text loaded
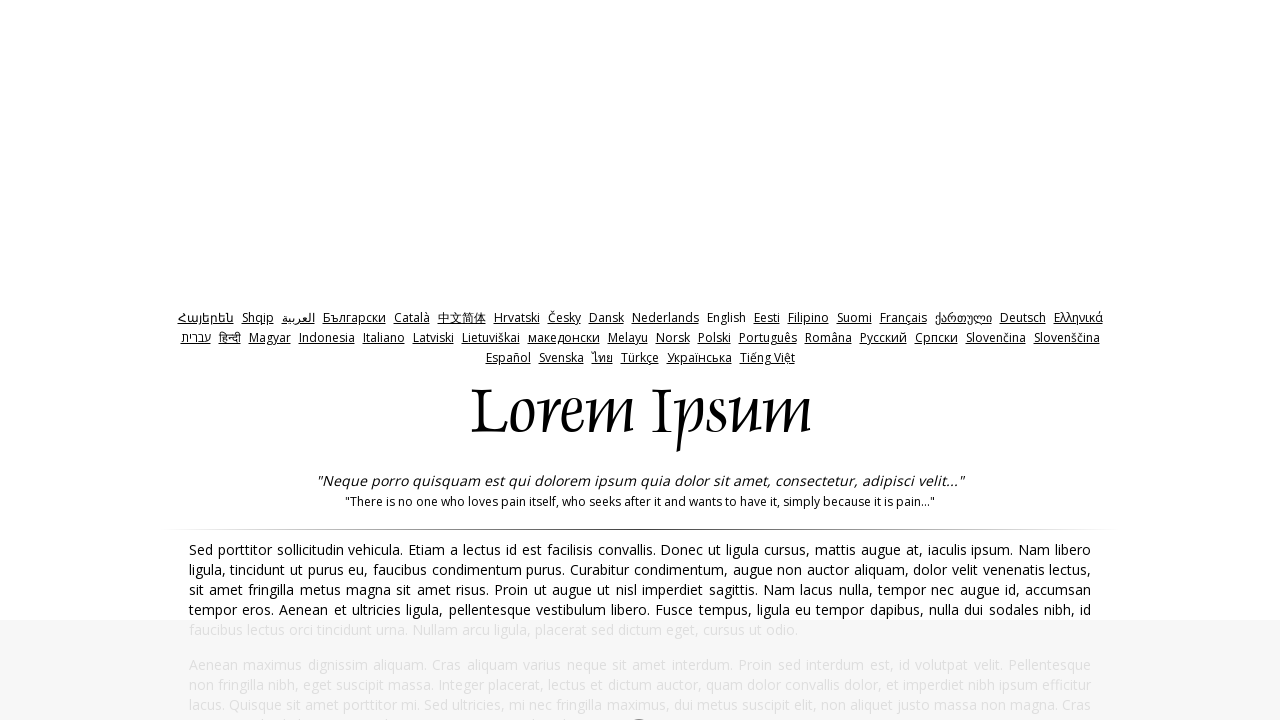

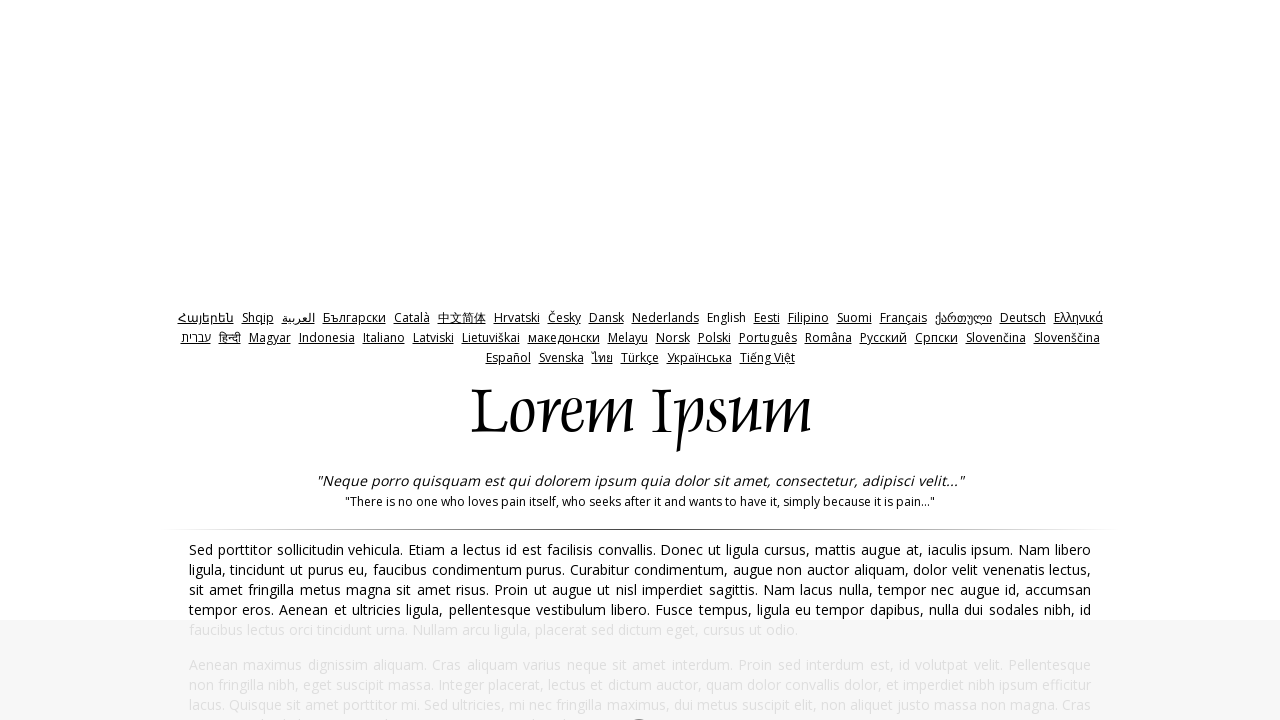